Tests tooltip display by hovering over form elements to trigger tooltip visibility.

Starting URL: https://demoqa.com/automation-practice-form

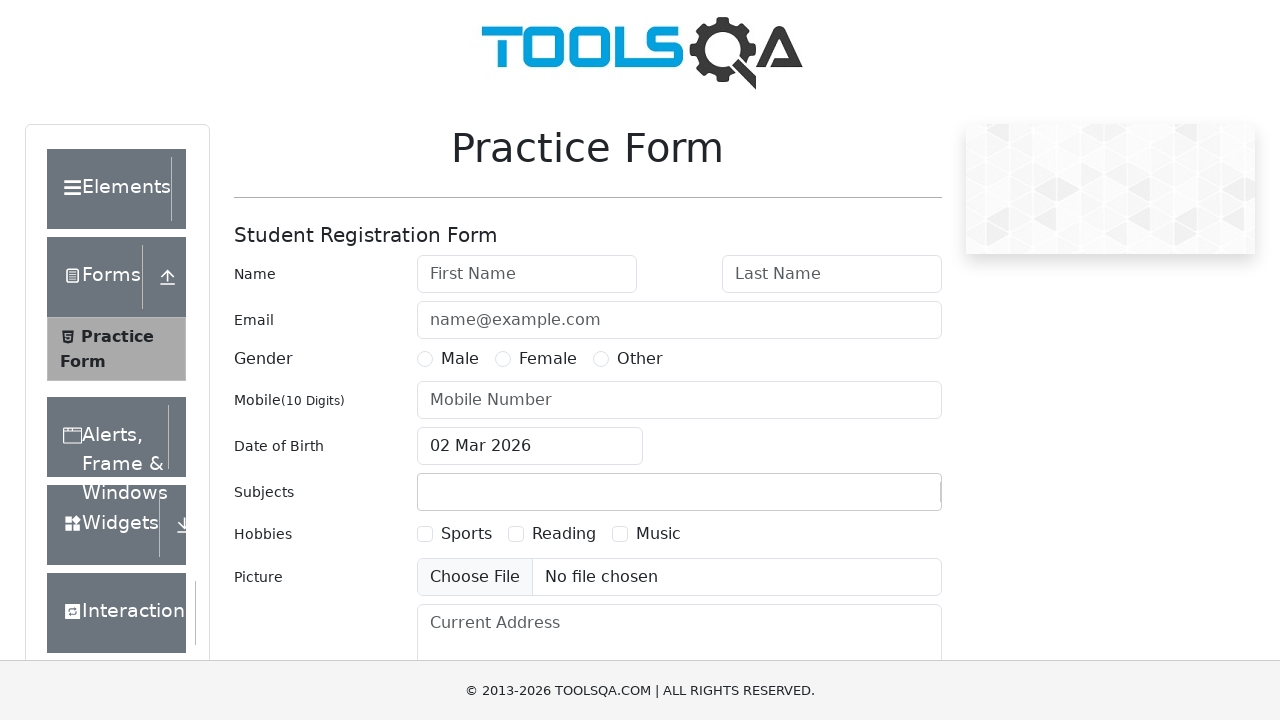

Hovered over first name field to trigger tooltip at (527, 274) on #firstName
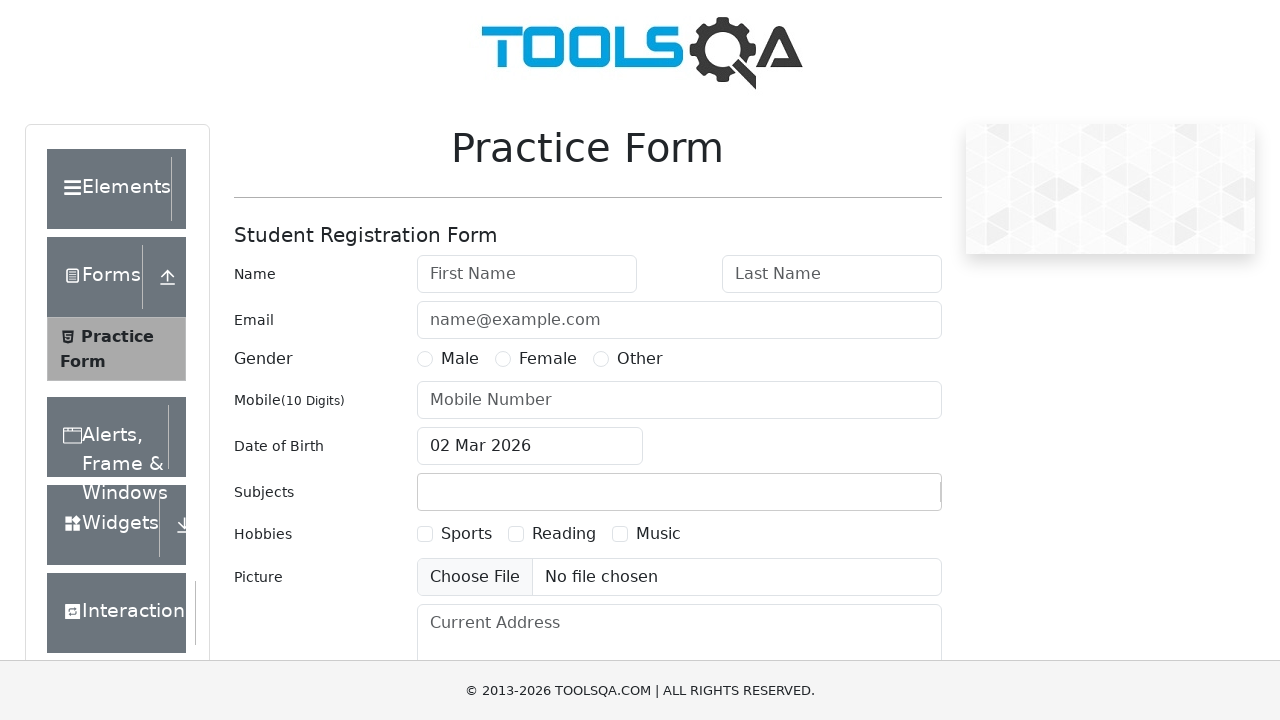

Hovered over submit button to trigger tooltip at (885, 499) on #submit
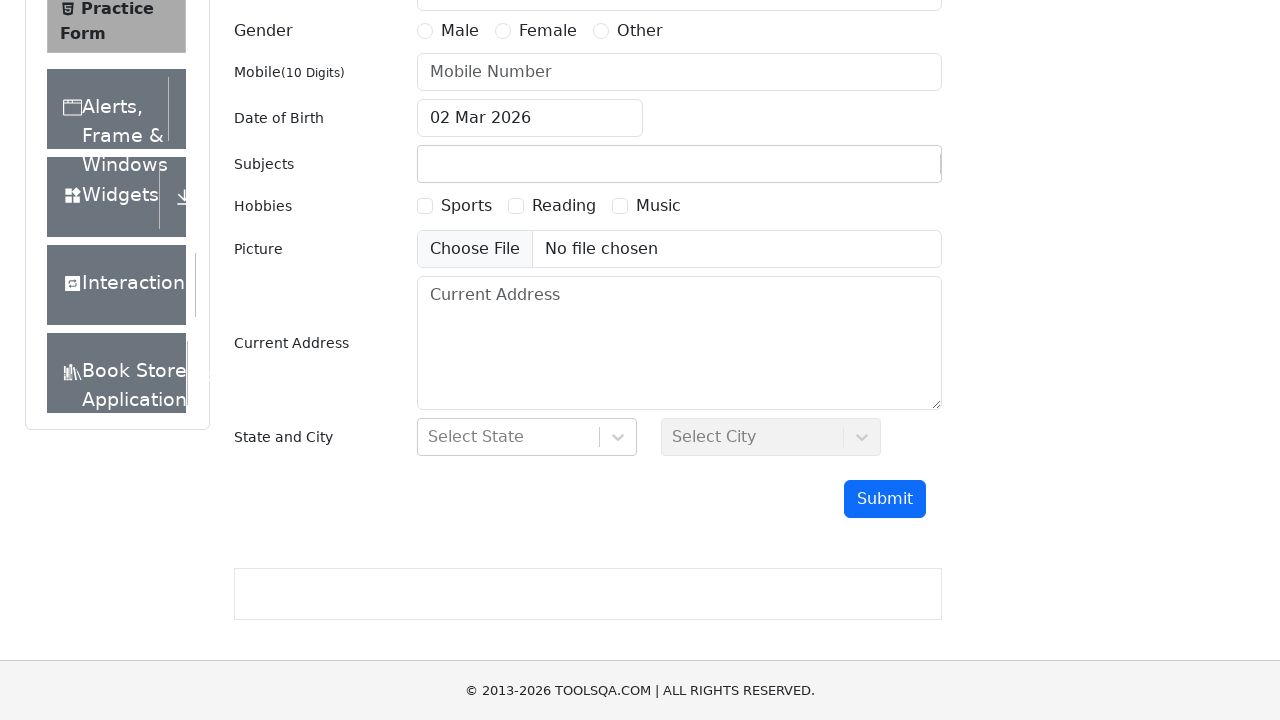

Waited 500ms for tooltip to appear
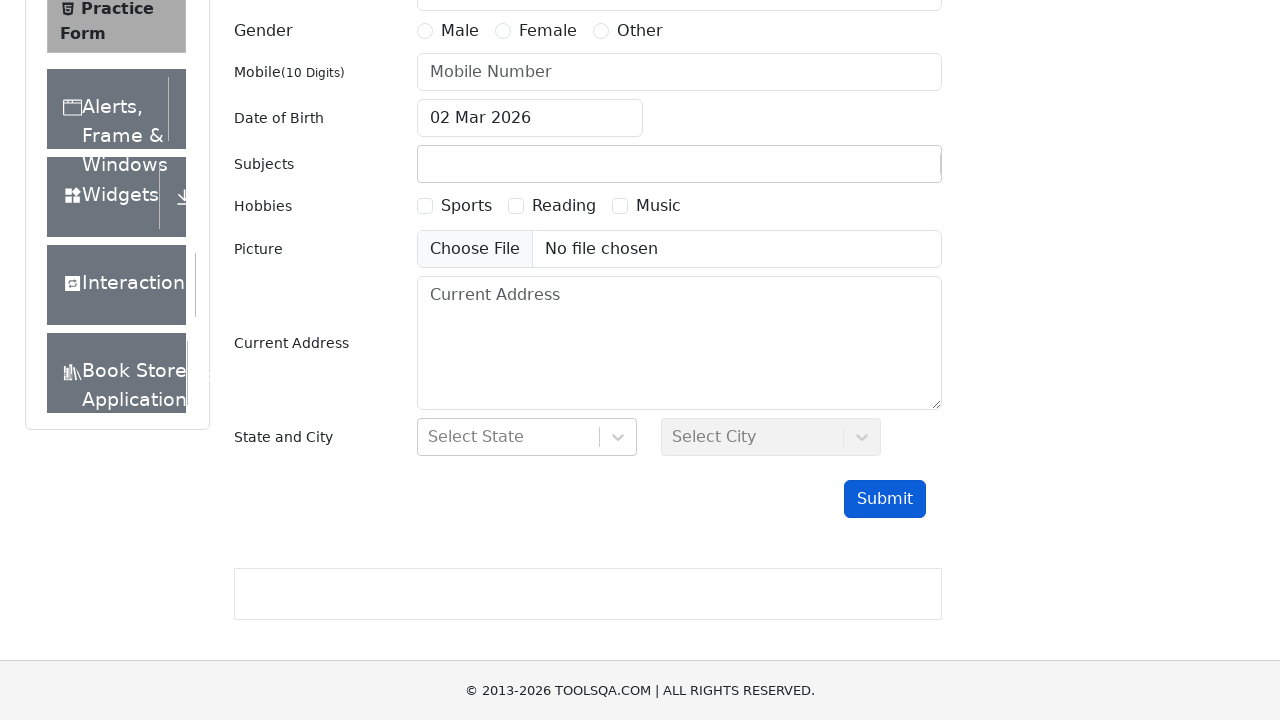

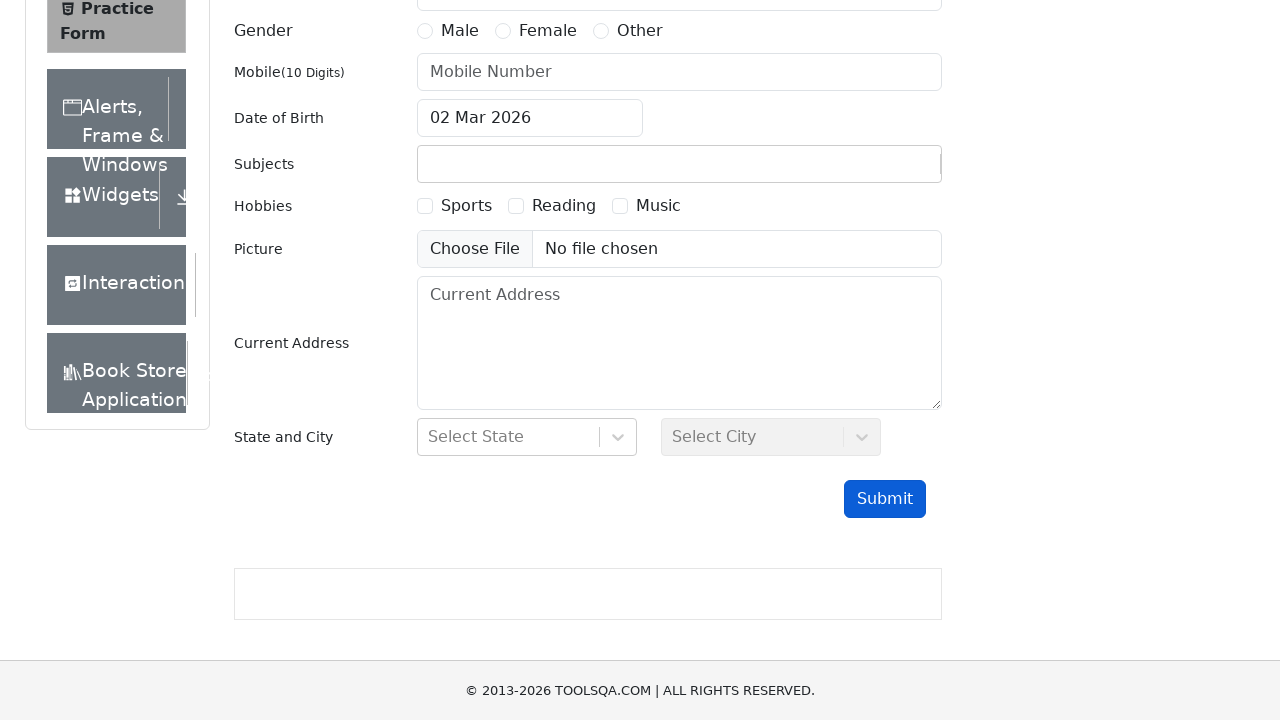